Tests password field validation by entering only username and clicking submit

Starting URL: https://opensource-demo.orangehrmlive.com/web/index.php/auth/login

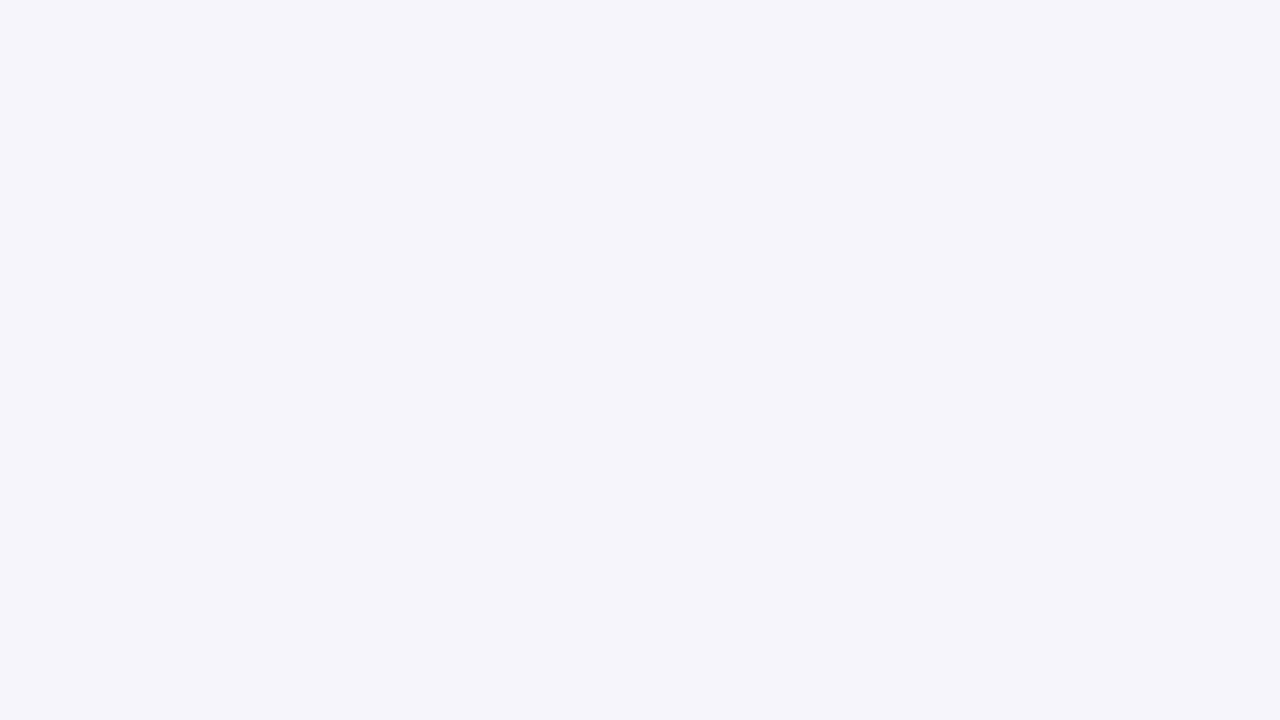

Filled username field with 'Admin' on //input[@placeholder='Username']
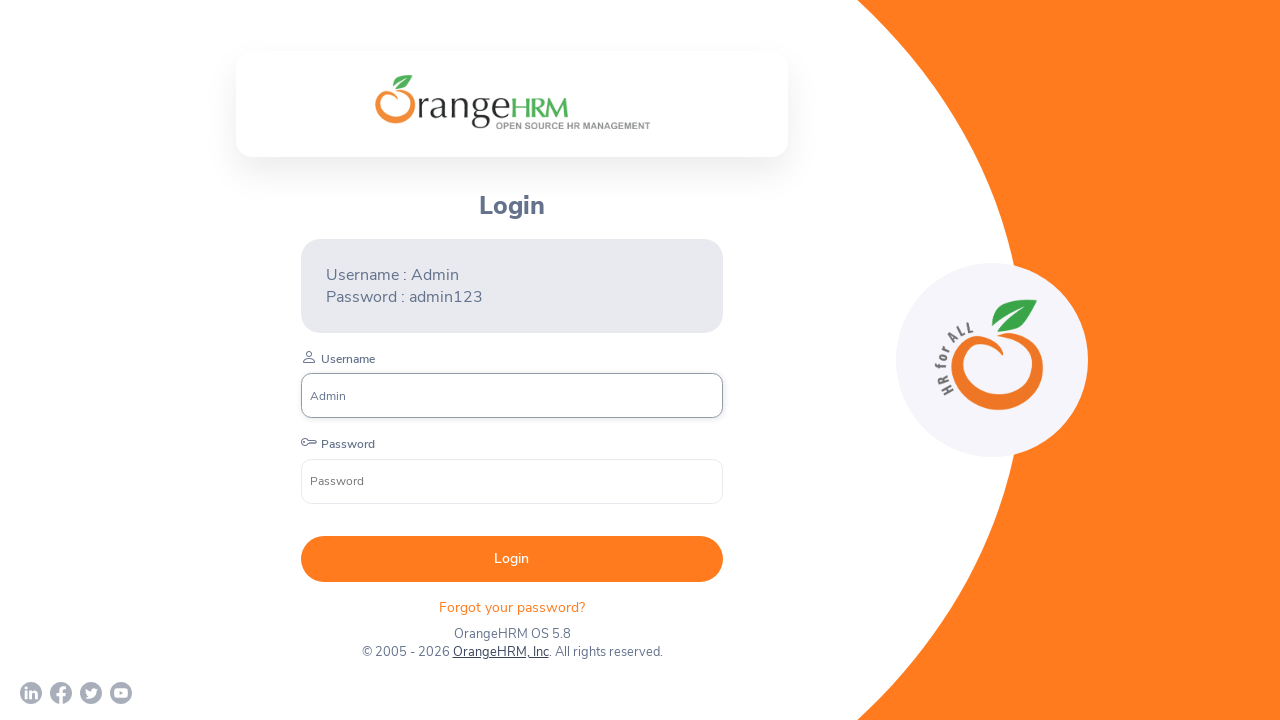

Clicked submit button without entering password at (512, 559) on xpath=//button[@type='submit']
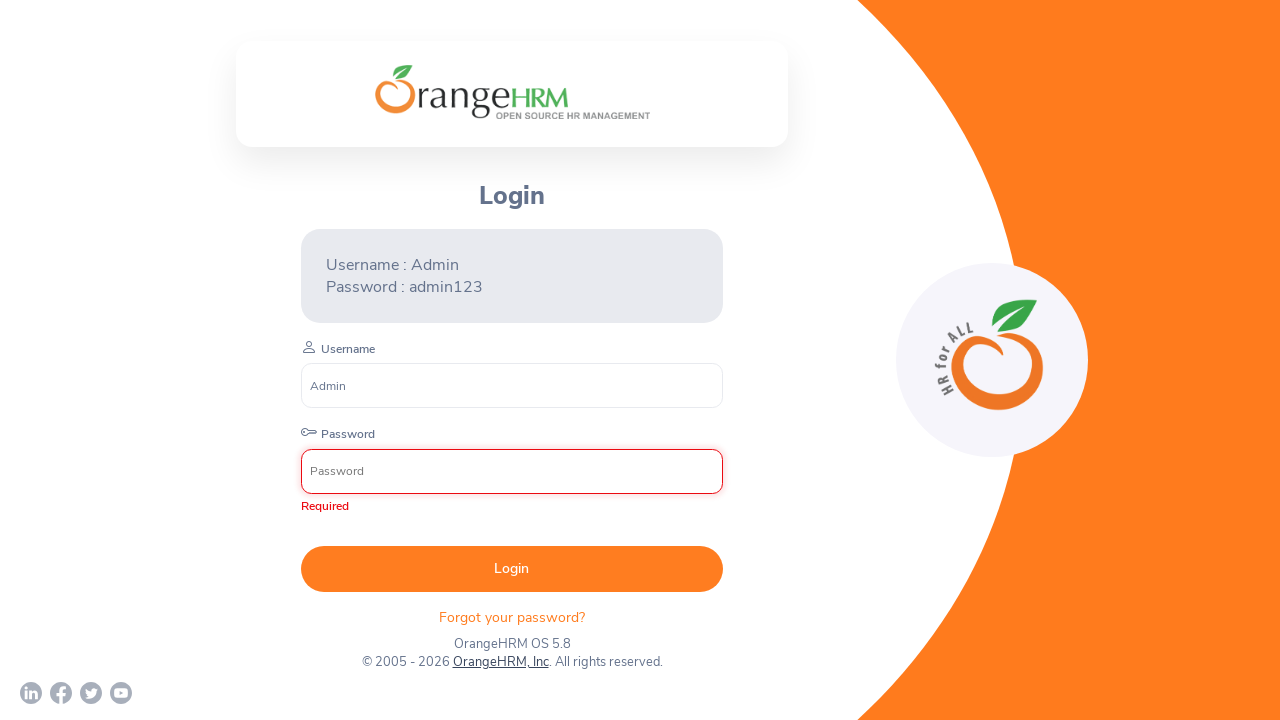

Password required error message appeared
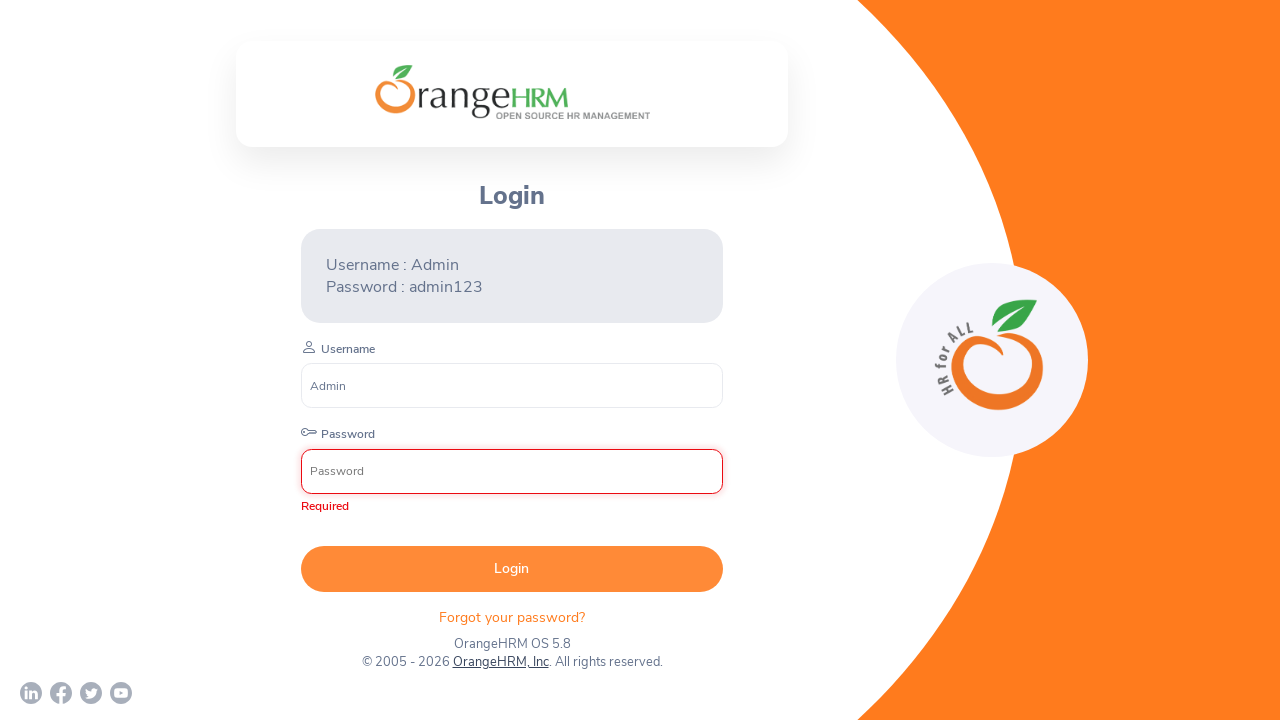

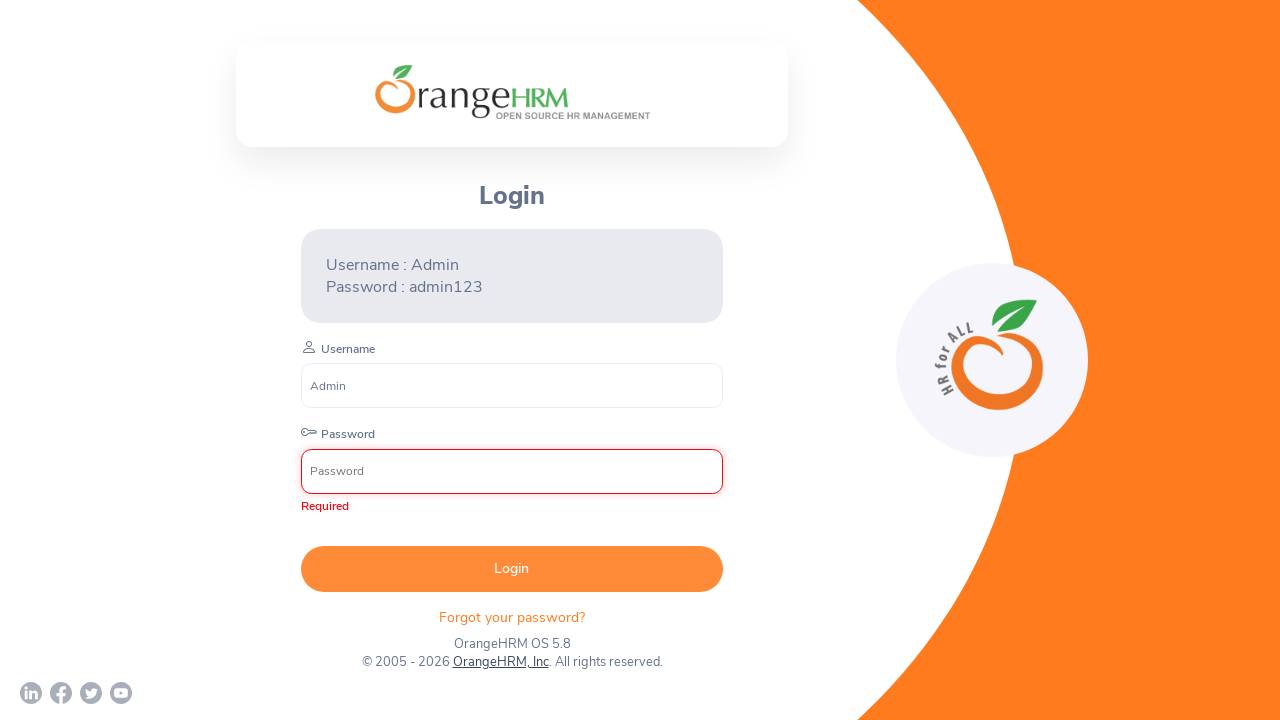